Tests tooltip functionality by hovering over an element and verifying the tooltip text appears

Starting URL: https://jqueryui.com/tooltip/

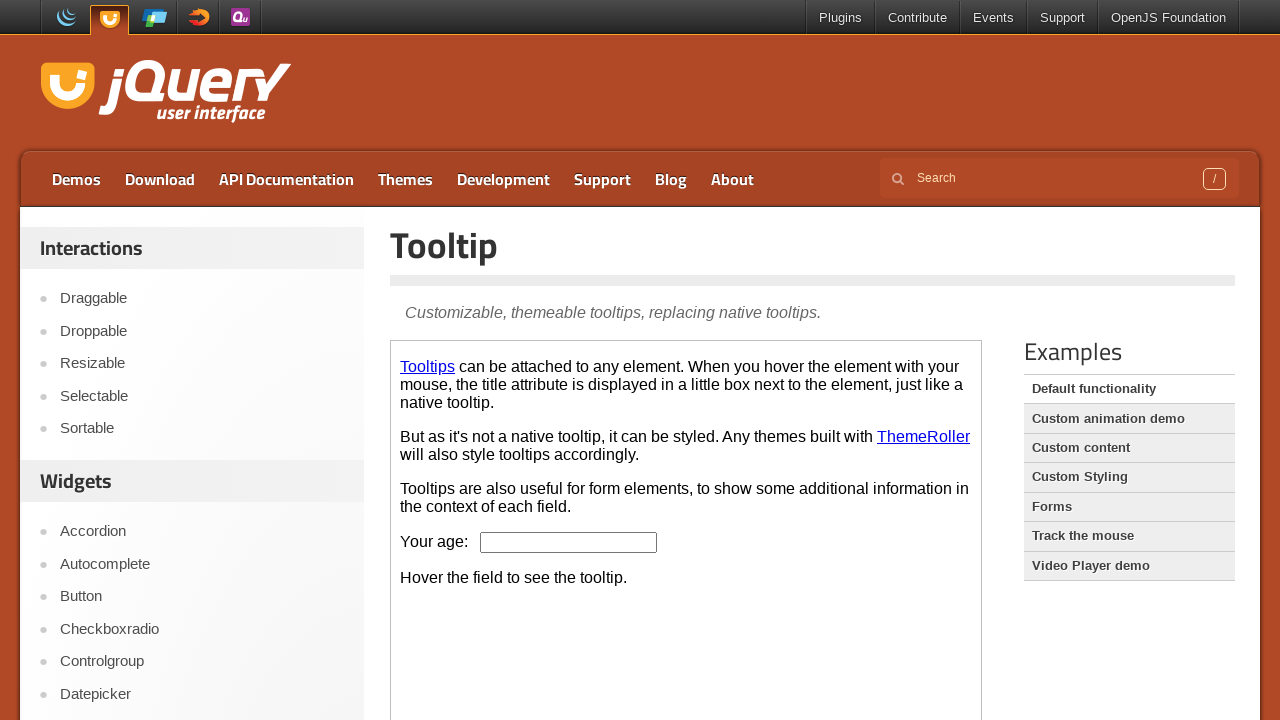

Located the demo iframe
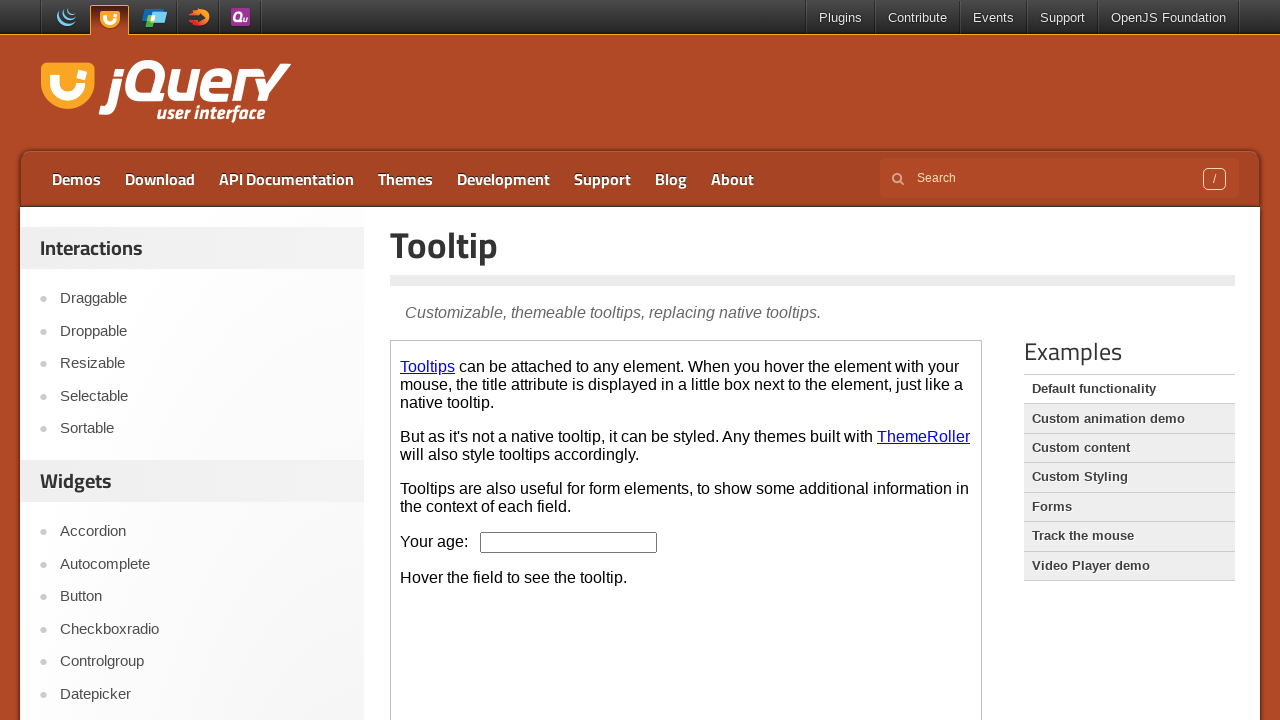

Located the age input box element
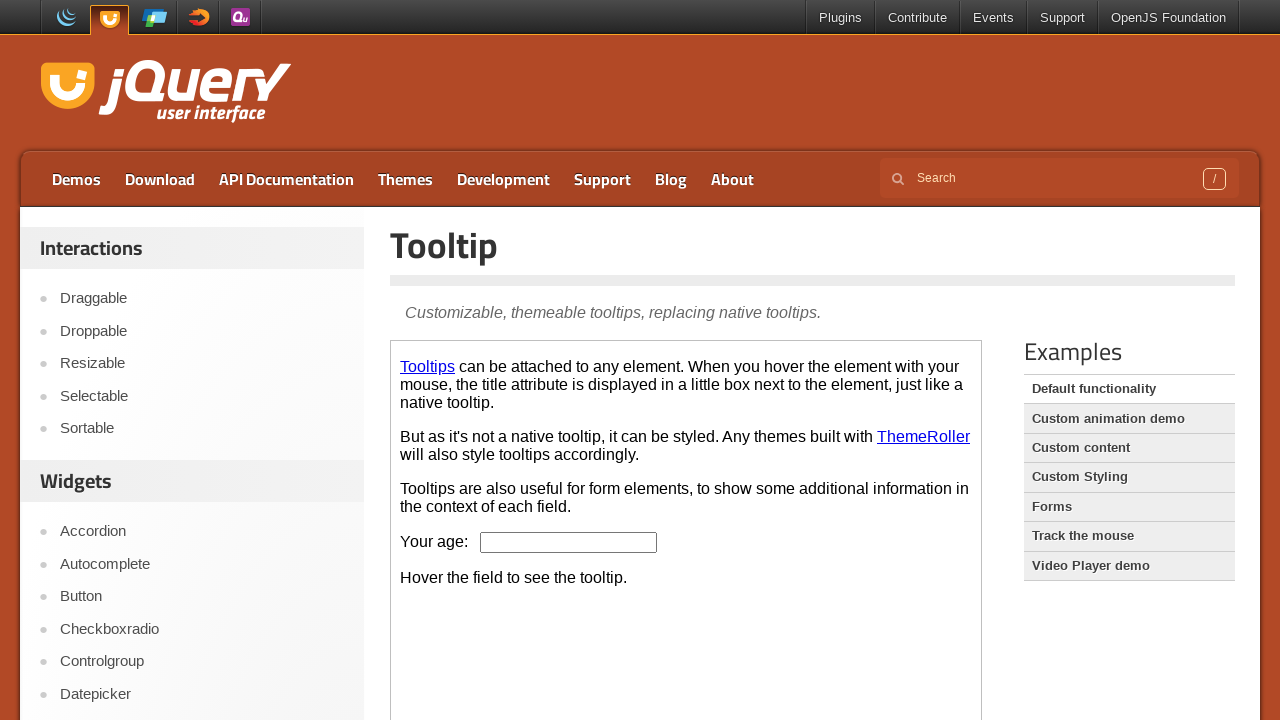

Hovered over the age input box to trigger tooltip at (569, 542) on .demo-frame >> internal:control=enter-frame >> #age
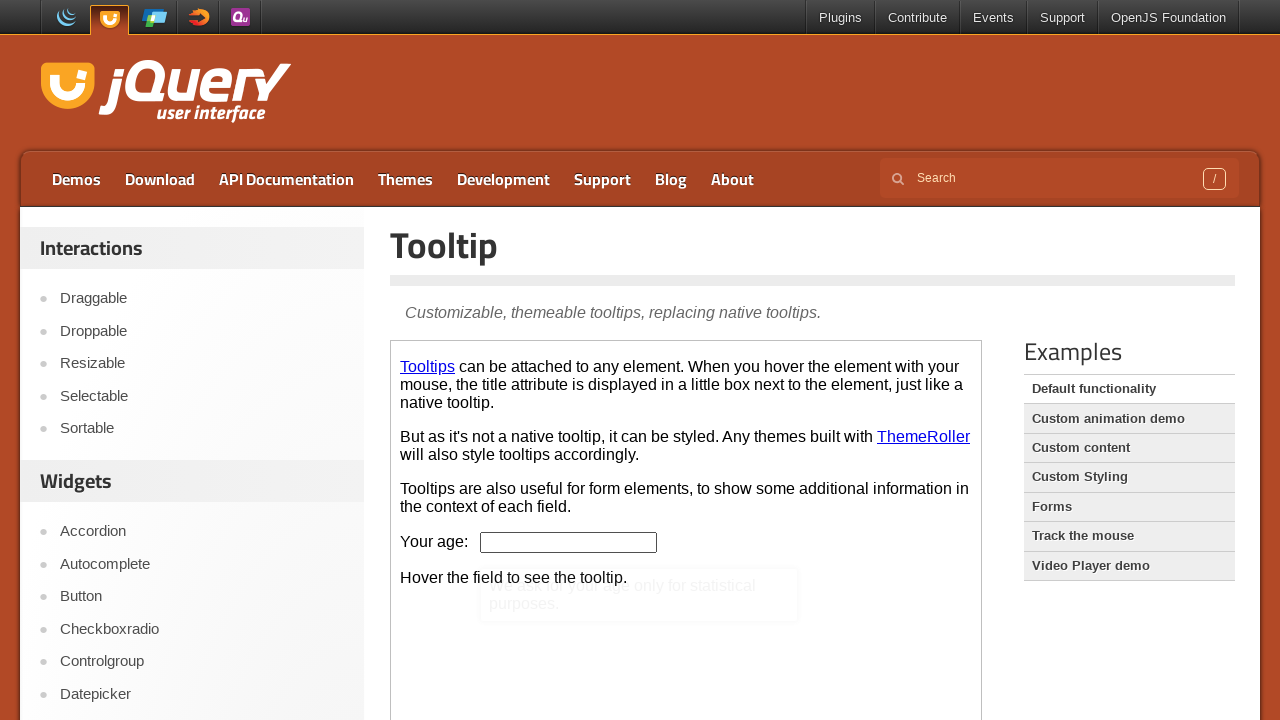

Located the tooltip content element
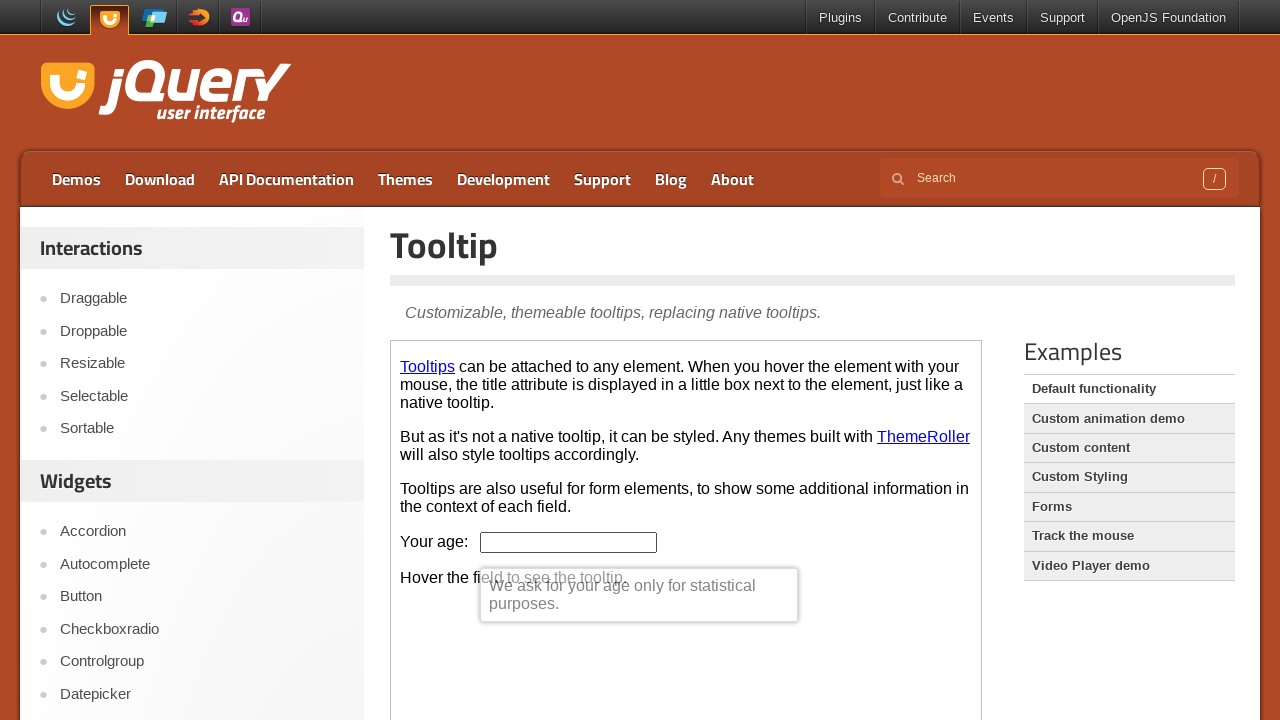

Extracted tooltip text: 'We ask for your age only for statistical purposes.'
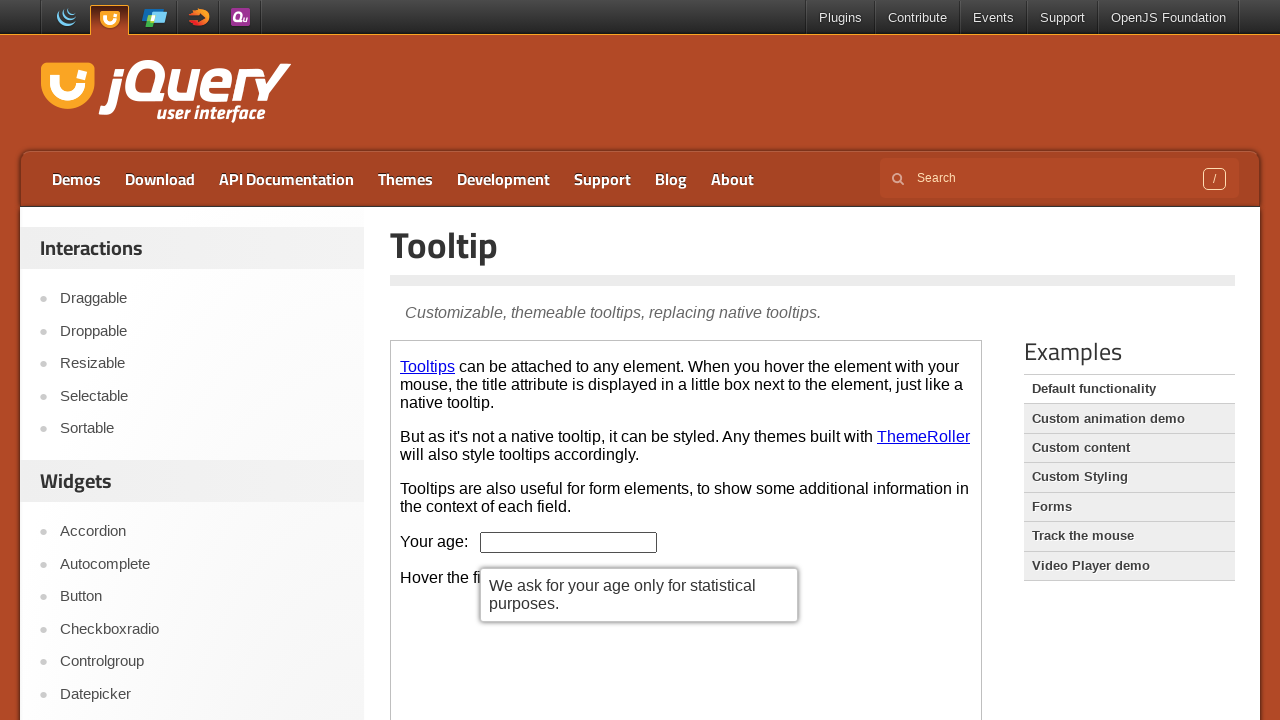

Printed tooltip text to console
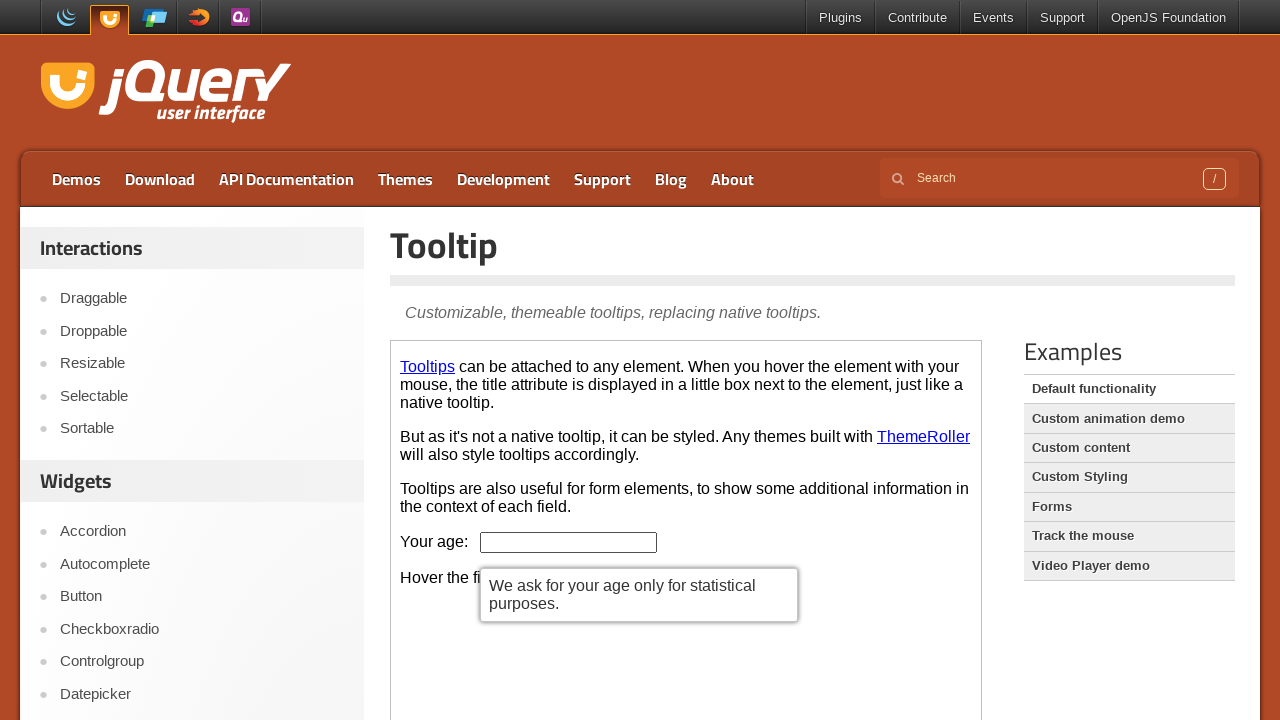

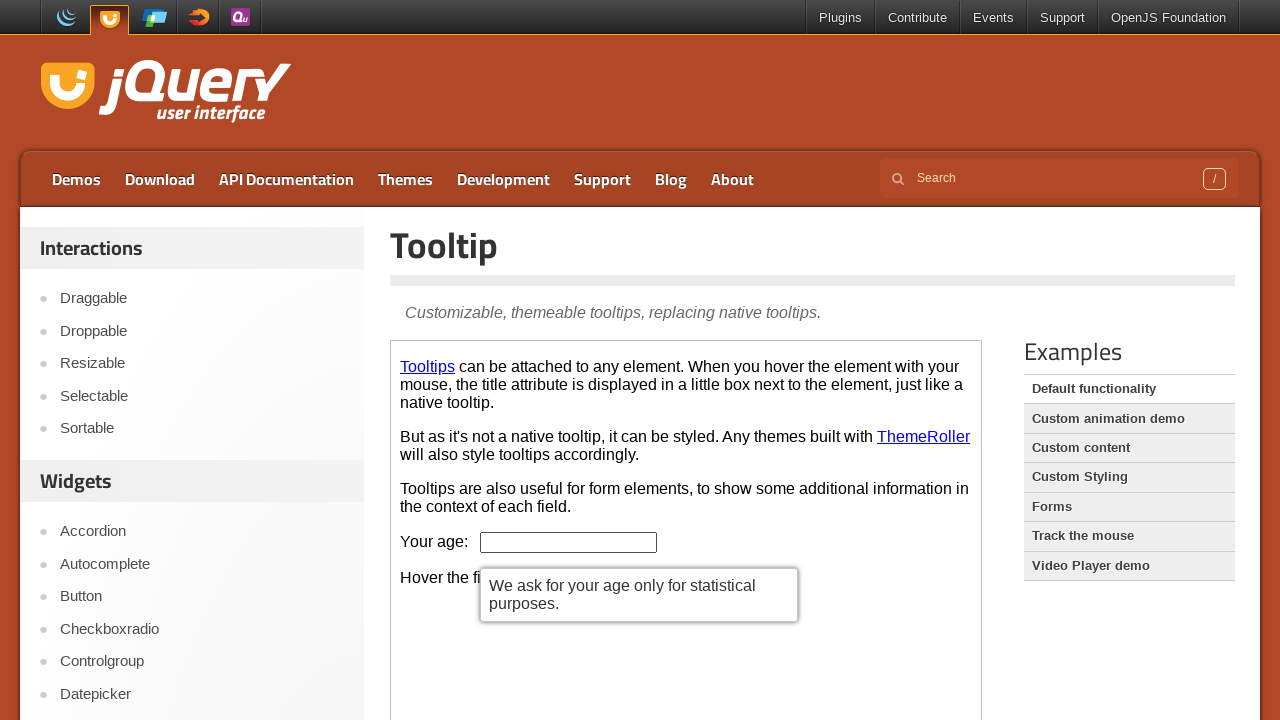